Tests JavaScript alert functionality by triggering a JS prompt, entering text, and accepting it

Starting URL: https://the-internet.herokuapp.com/javascript_alerts

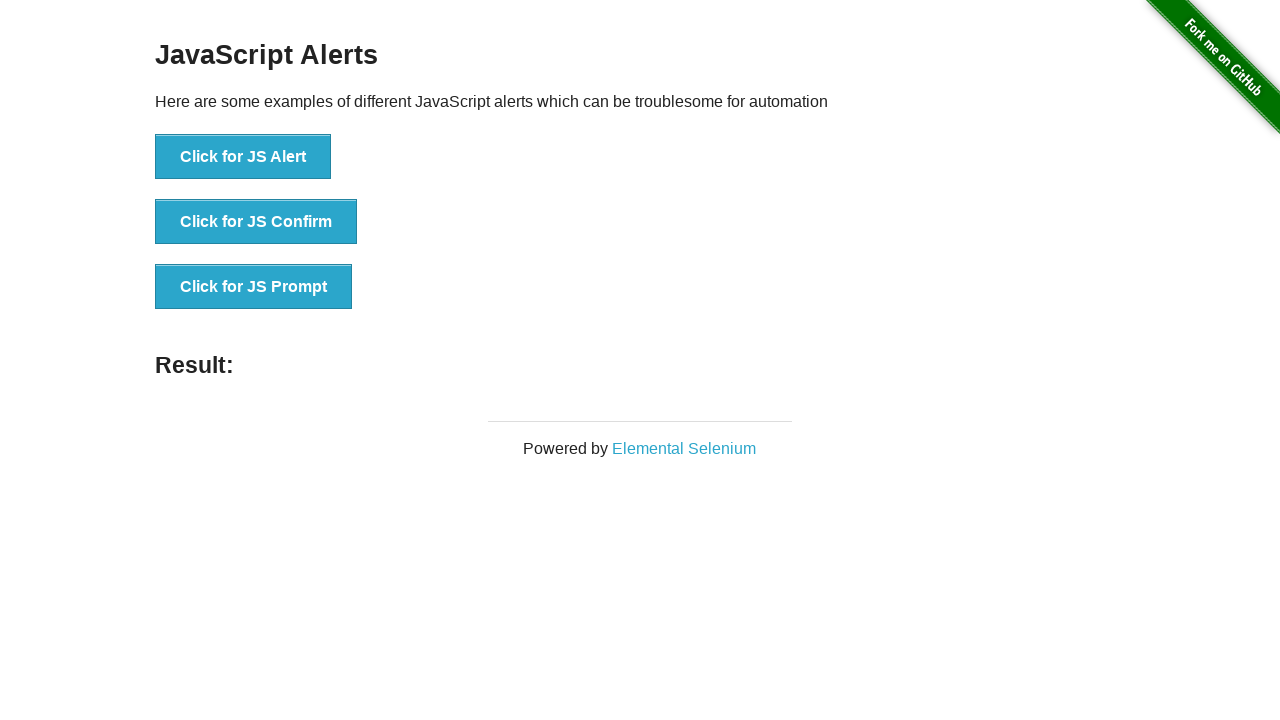

Clicked the JS Prompt button at (254, 287) on xpath=//button[text()='Click for JS Prompt']
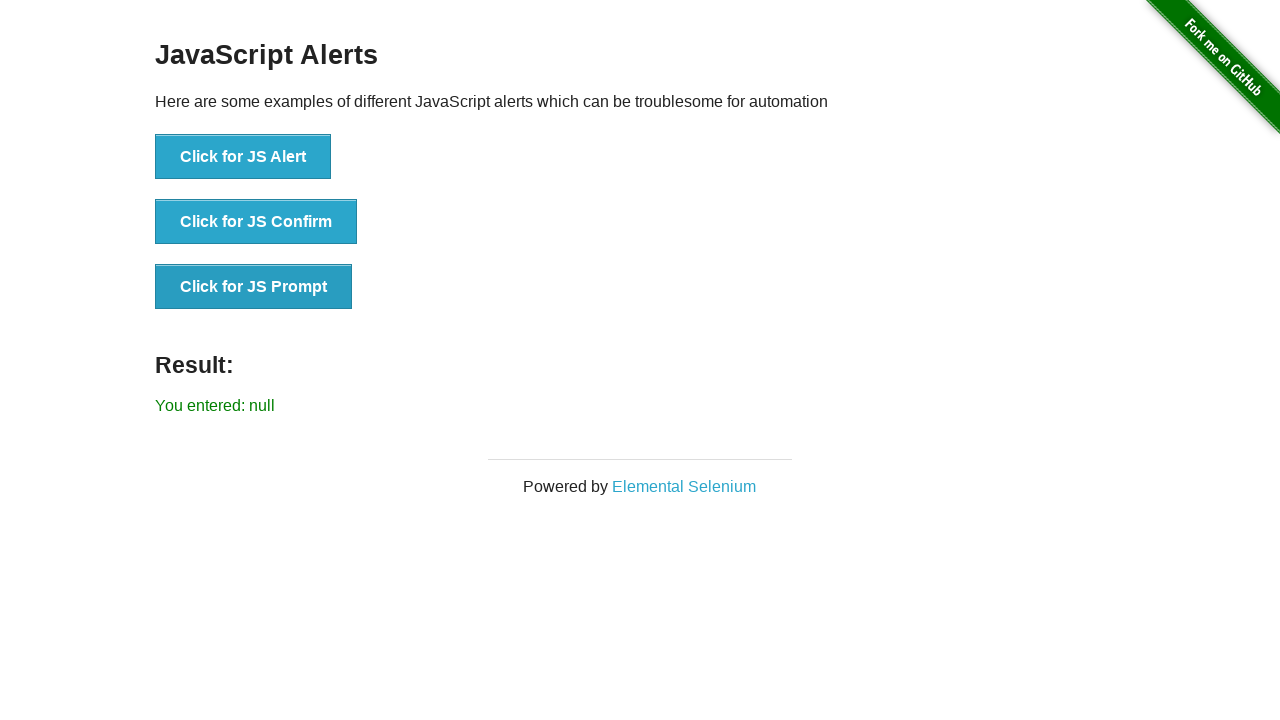

Set up dialog handler to accept prompt with 'Automation' text
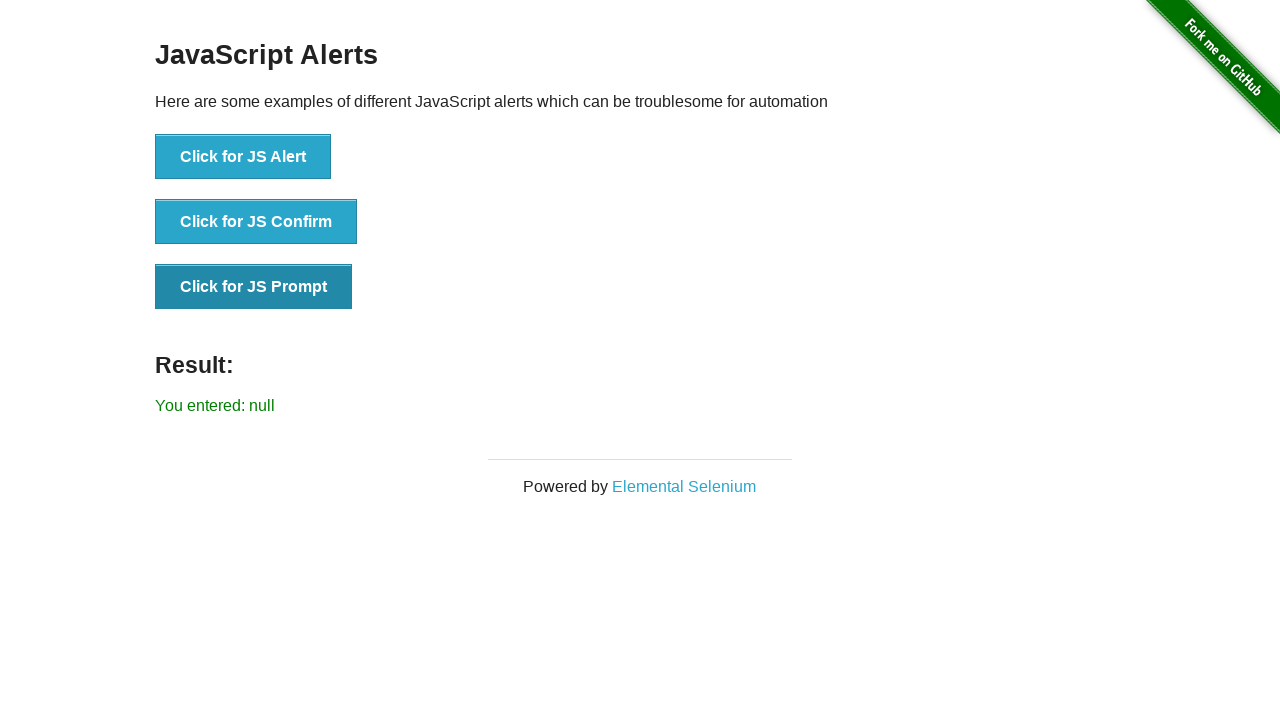

Waited for dialog to be processed
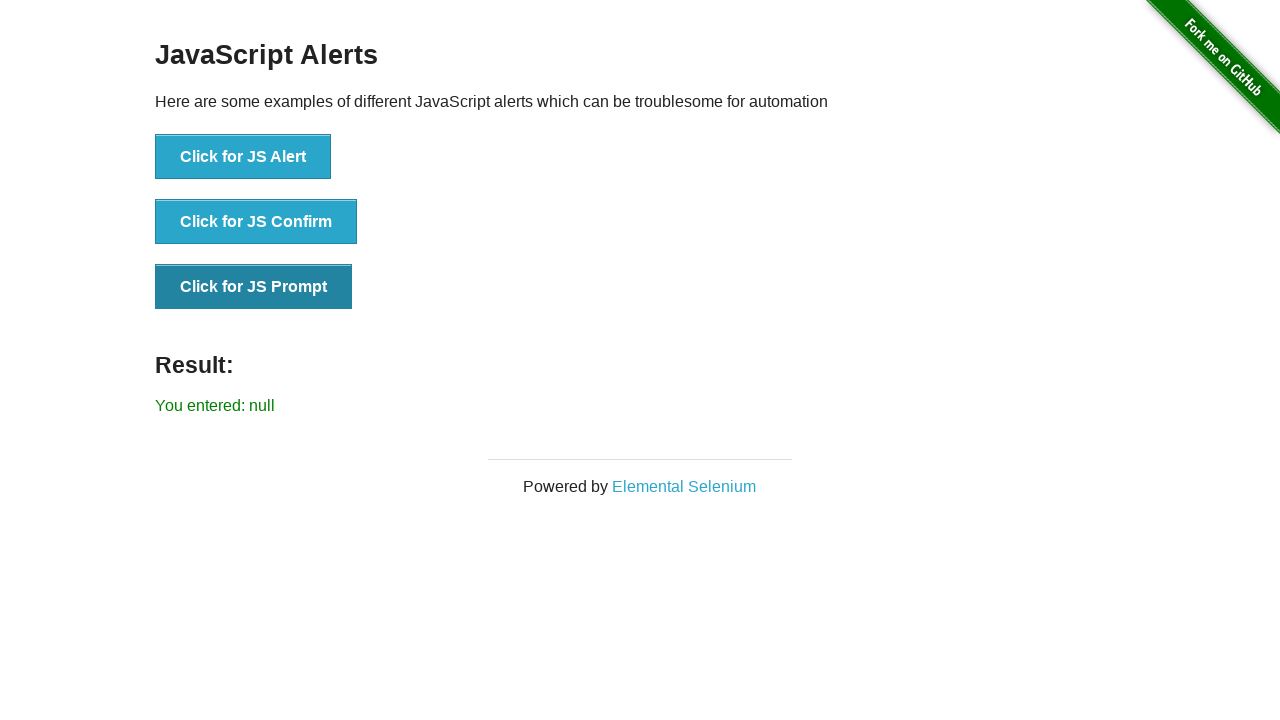

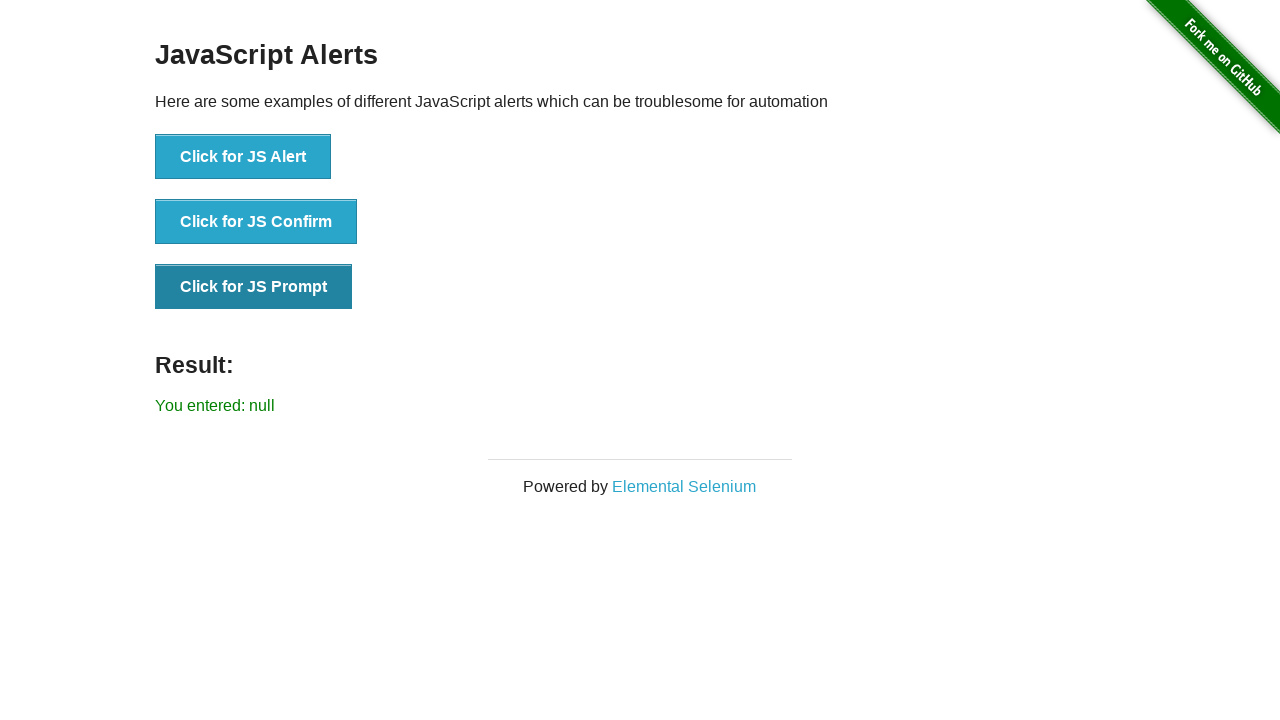